Tests that the todo counter displays the correct number as items are added

Starting URL: https://demo.playwright.dev/todomvc

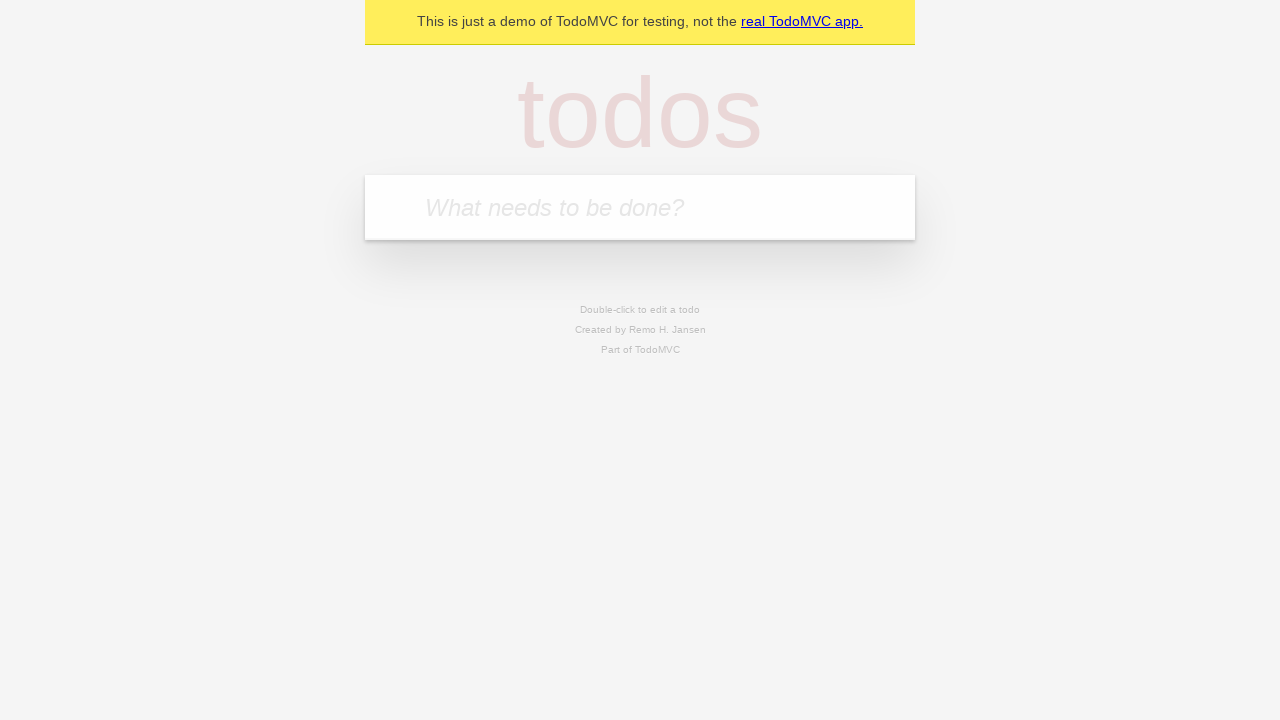

Filled todo input with 'buy some cheese' on internal:attr=[placeholder="What needs to be done?"i]
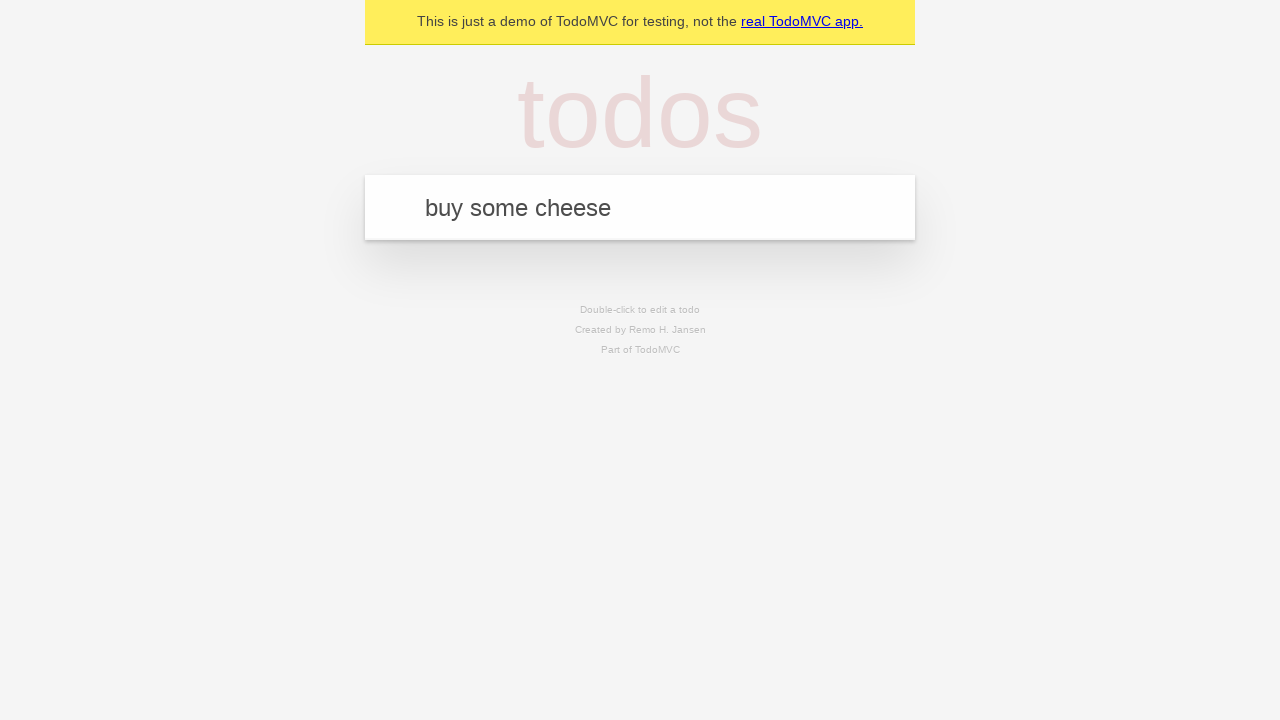

Pressed Enter to add first todo item on internal:attr=[placeholder="What needs to be done?"i]
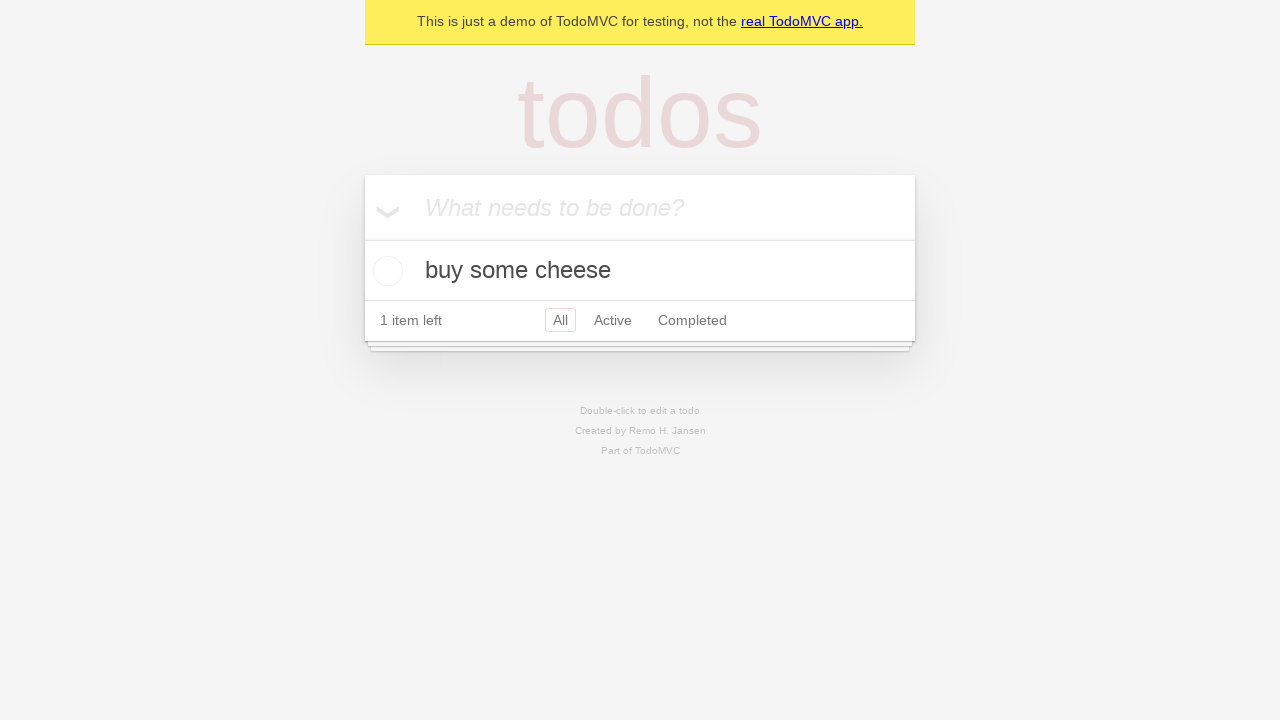

Waited for todo counter to appear after adding first item
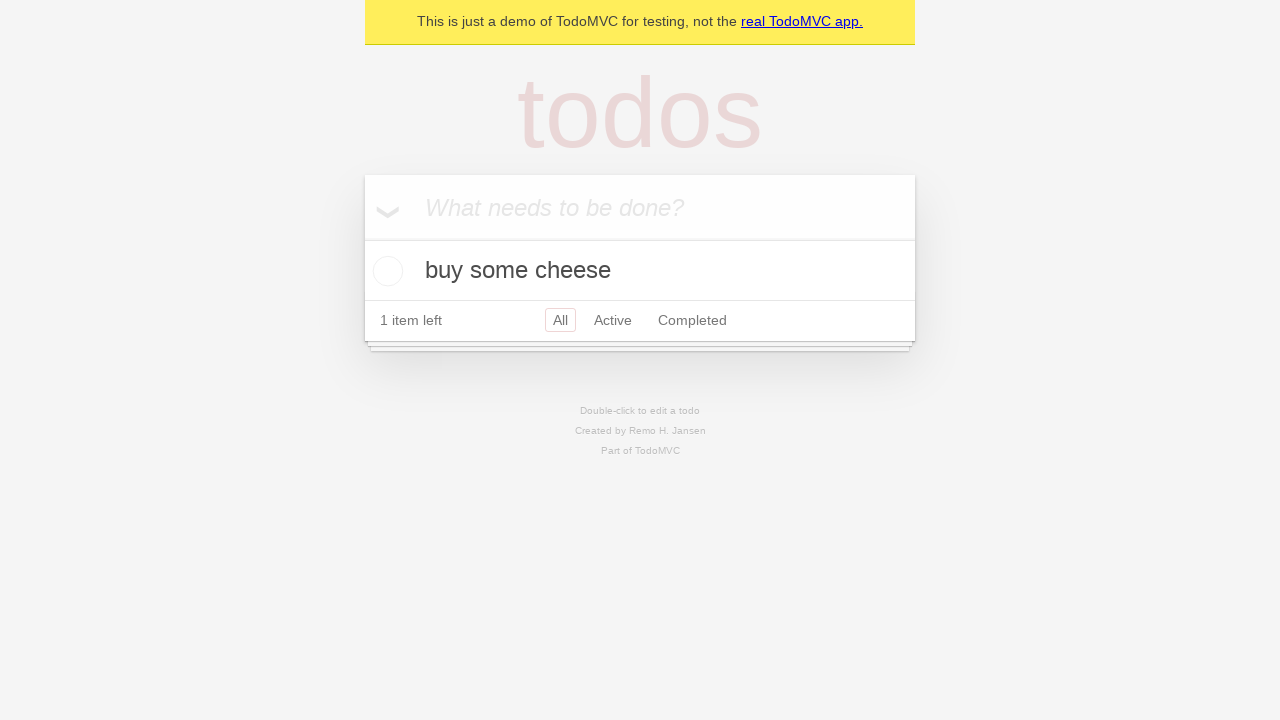

Filled todo input with 'feed the cat' on internal:attr=[placeholder="What needs to be done?"i]
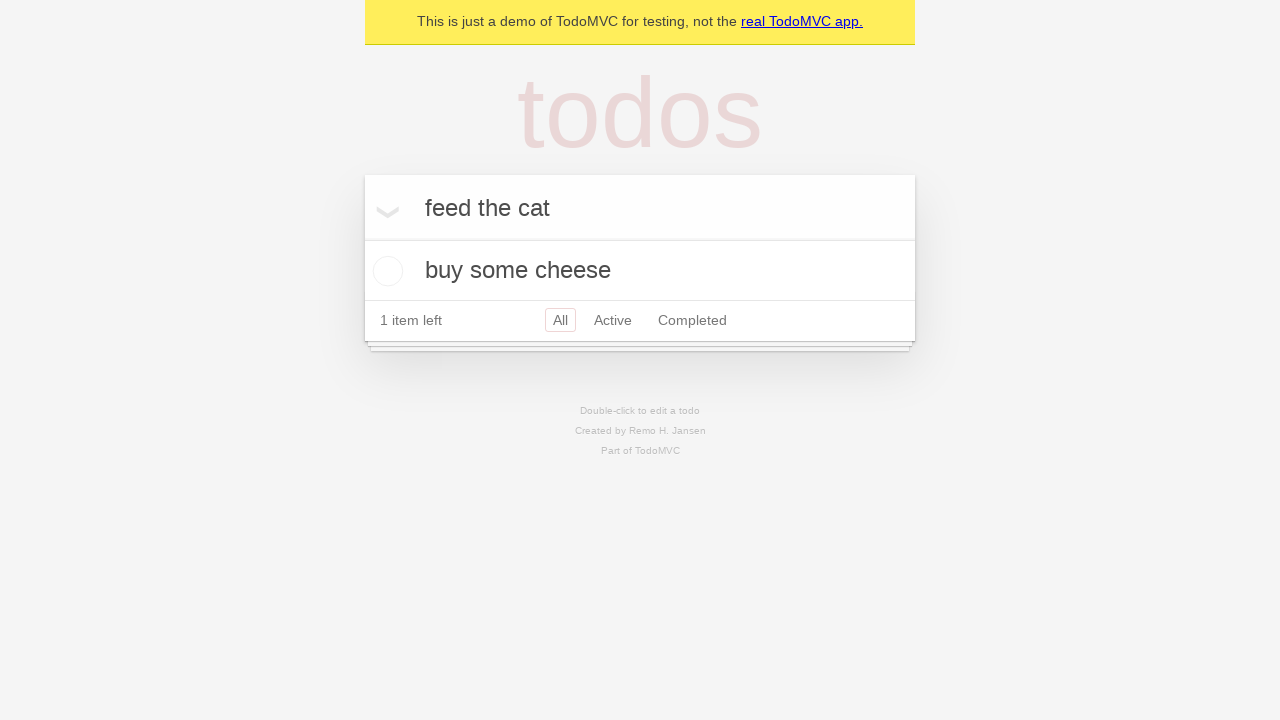

Pressed Enter to add second todo item on internal:attr=[placeholder="What needs to be done?"i]
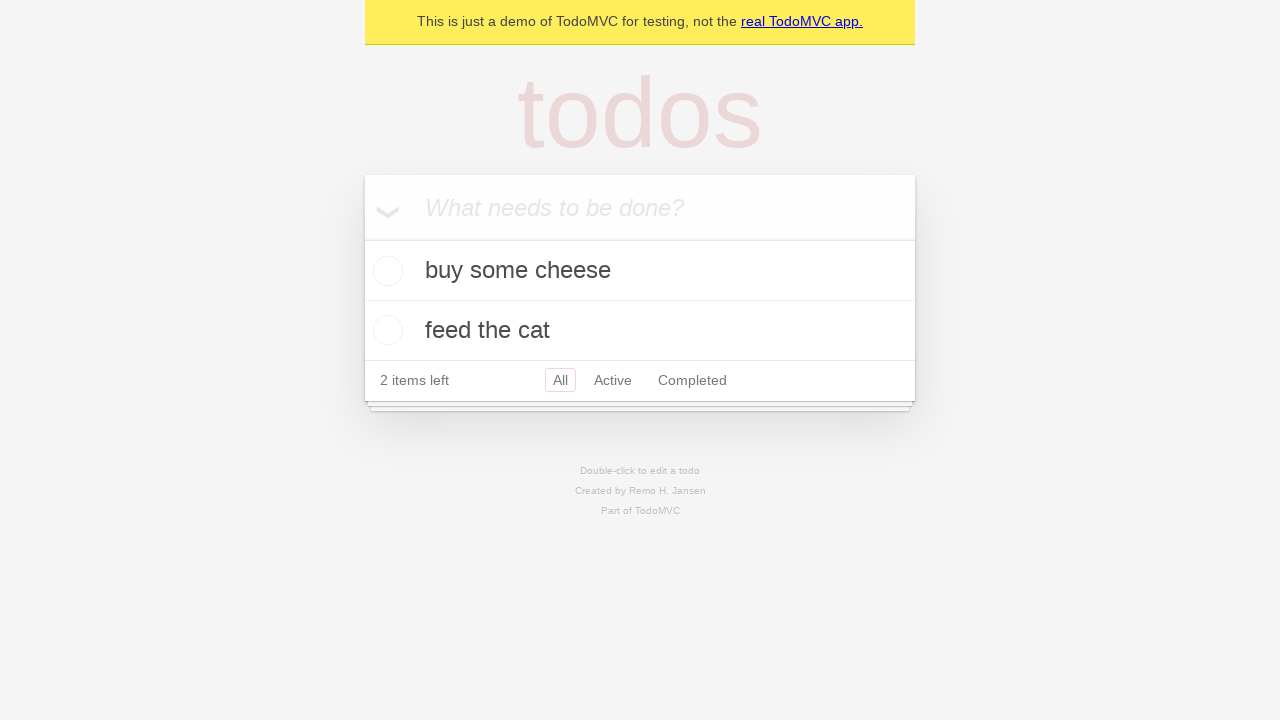

Waited for todo counter to update after adding second item
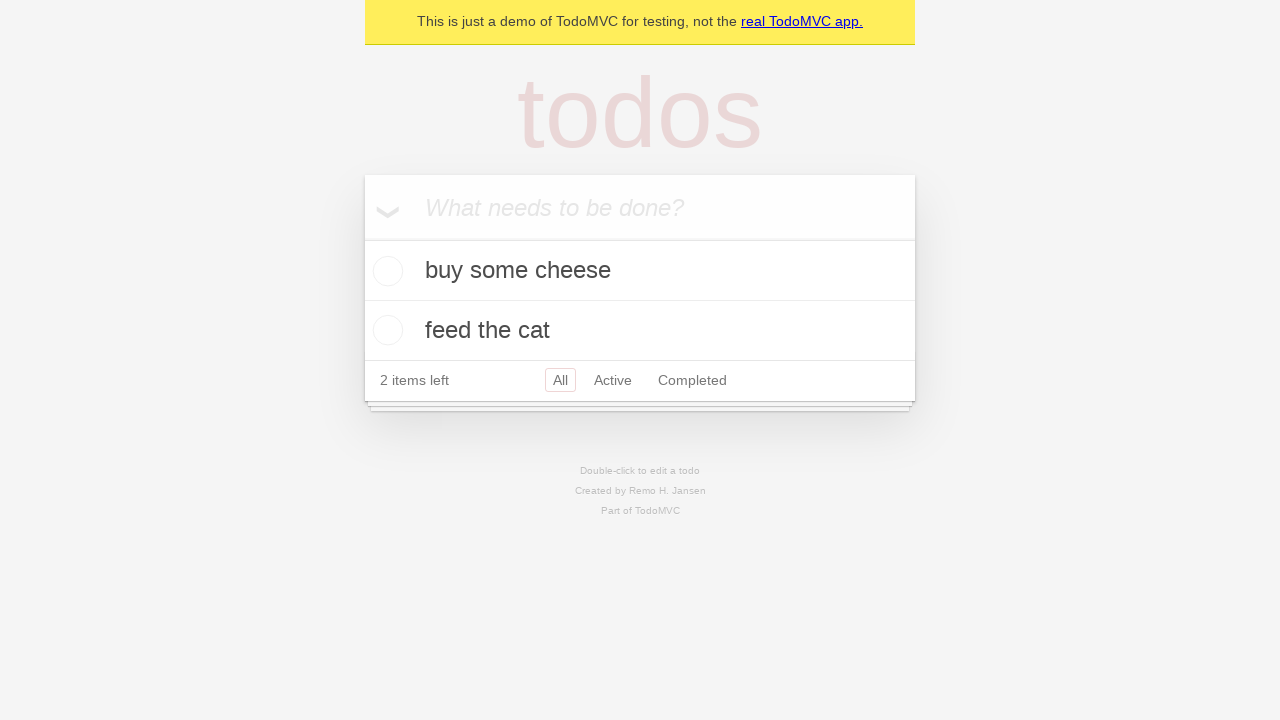

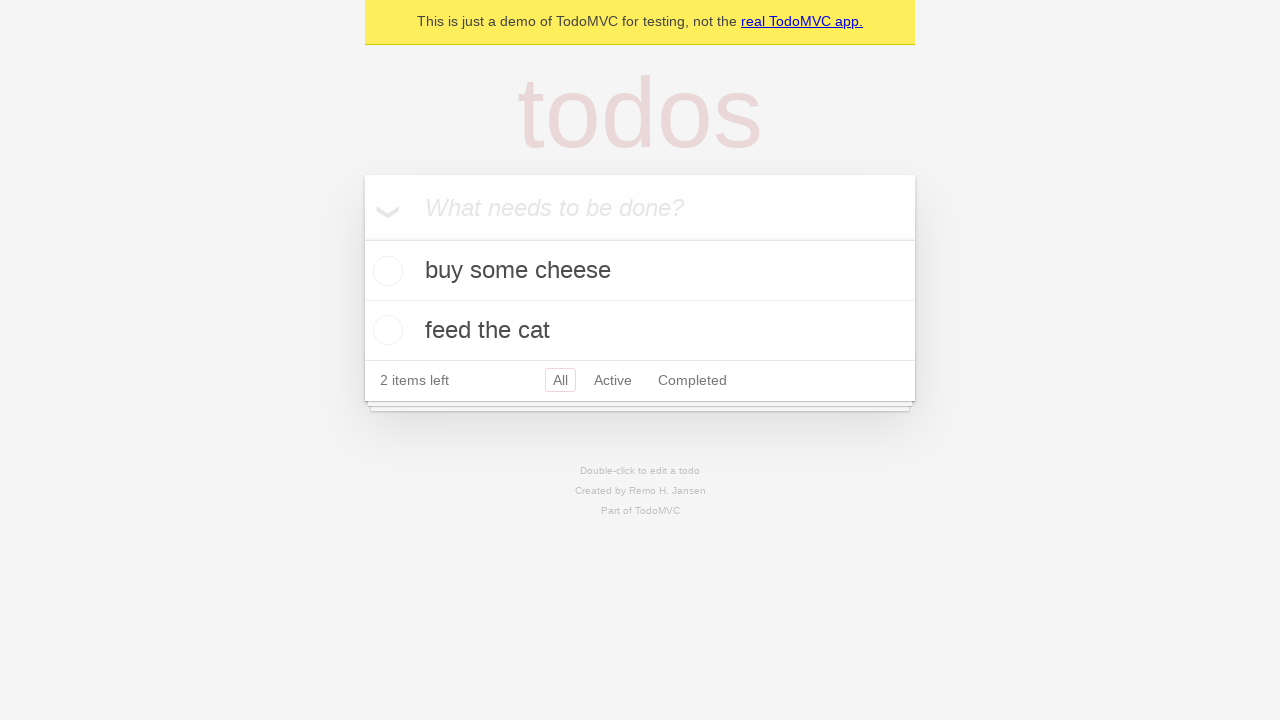